Navigates to Rediff website and verifies the page title

Starting URL: https://www.rediff.com/

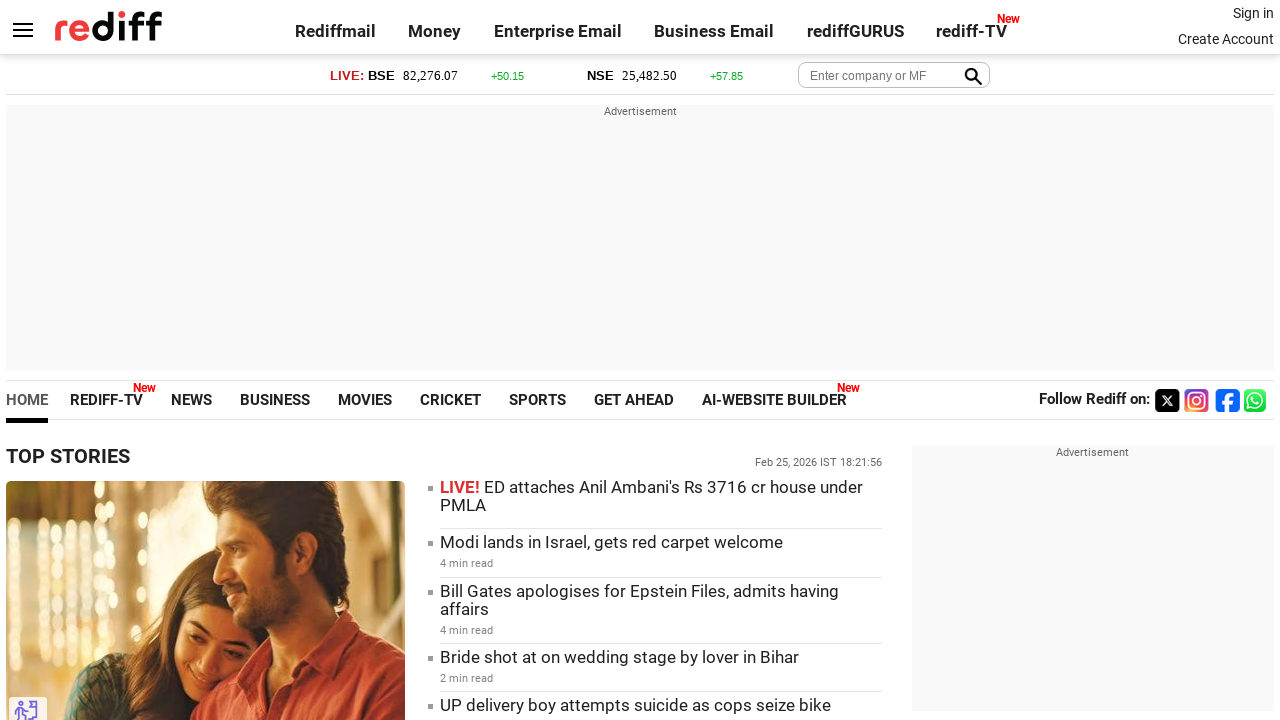

Navigated to Rediff website
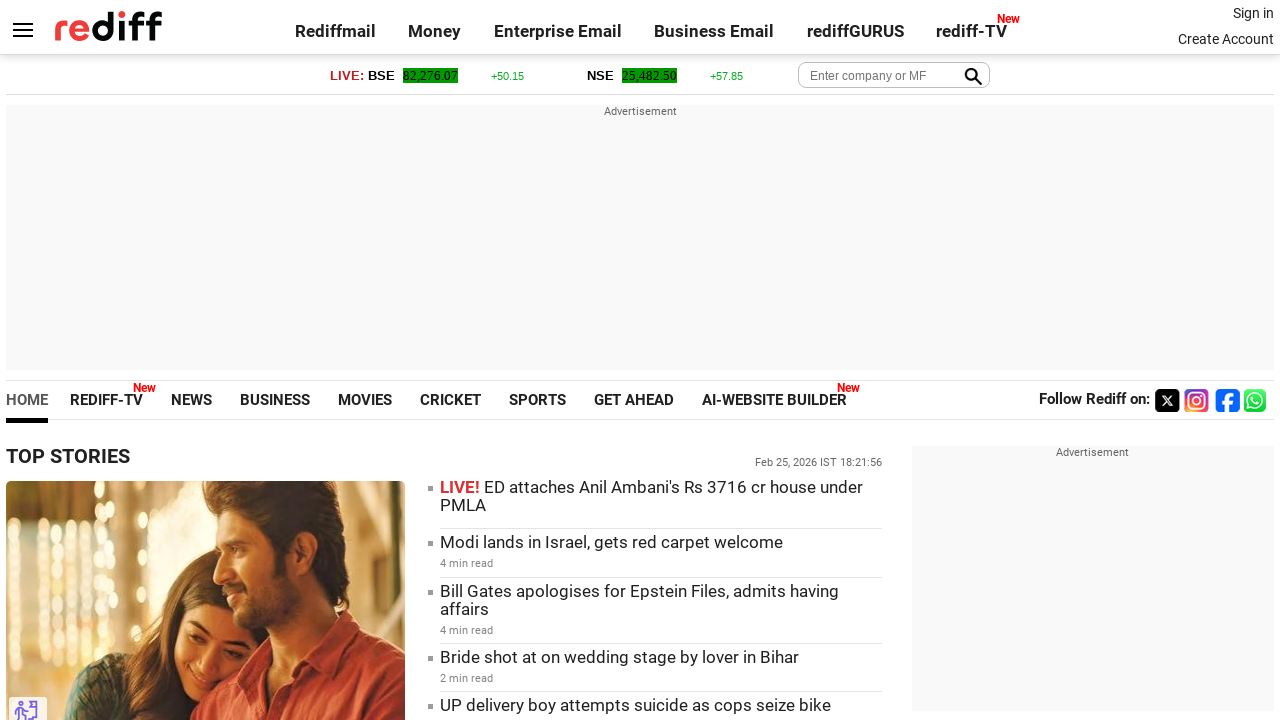

Retrieved page title
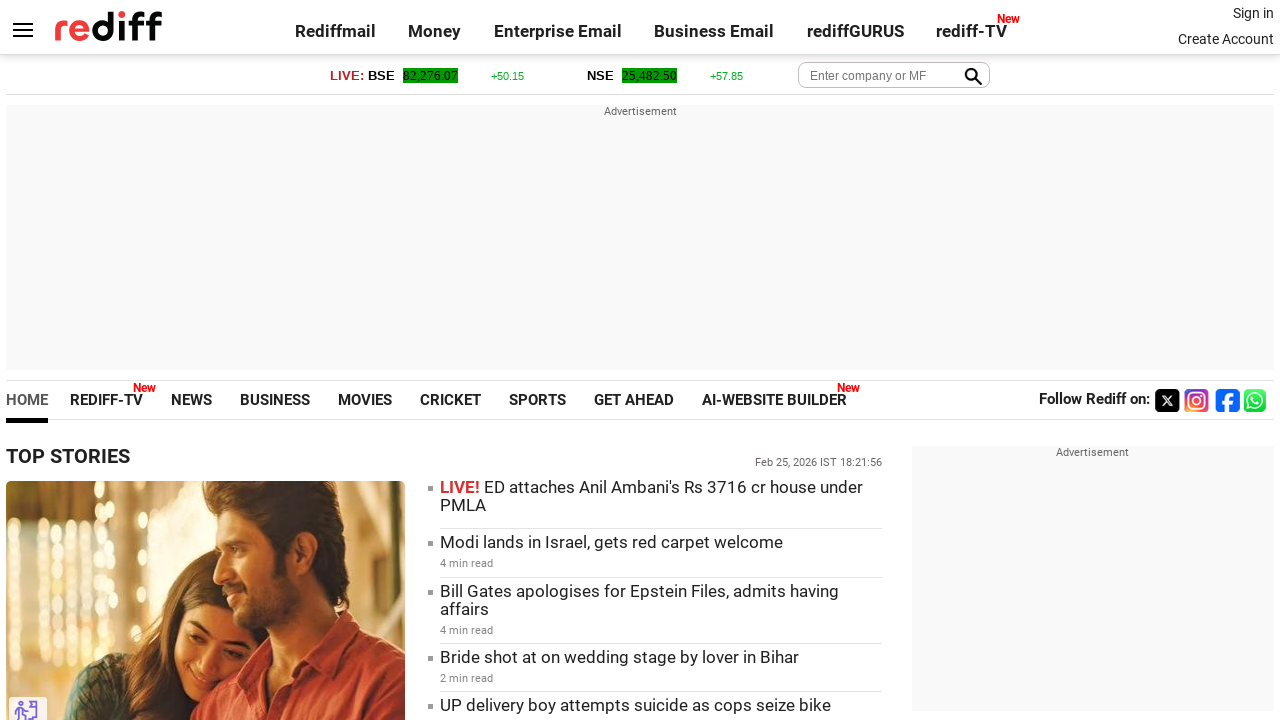

Title verification failed: expected 'Google', got 'Rediff.com: News | Rediffmail | Stock Quotes | Rediff Gurus'
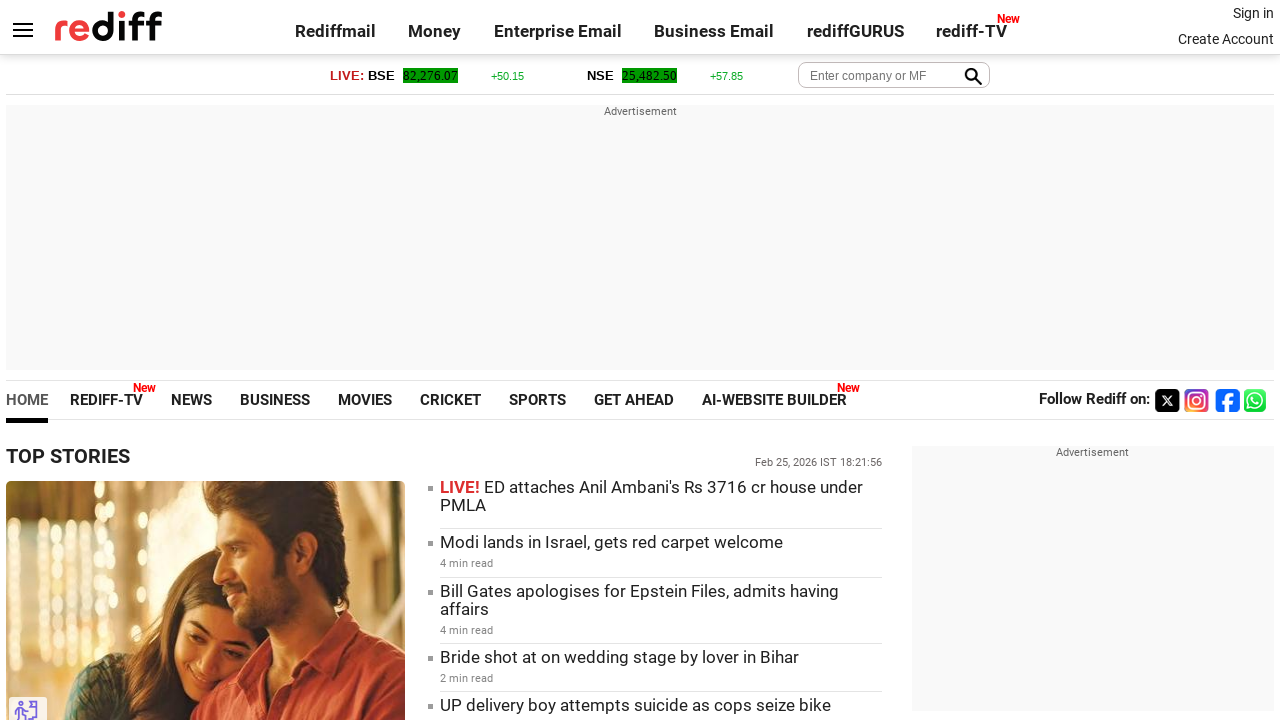

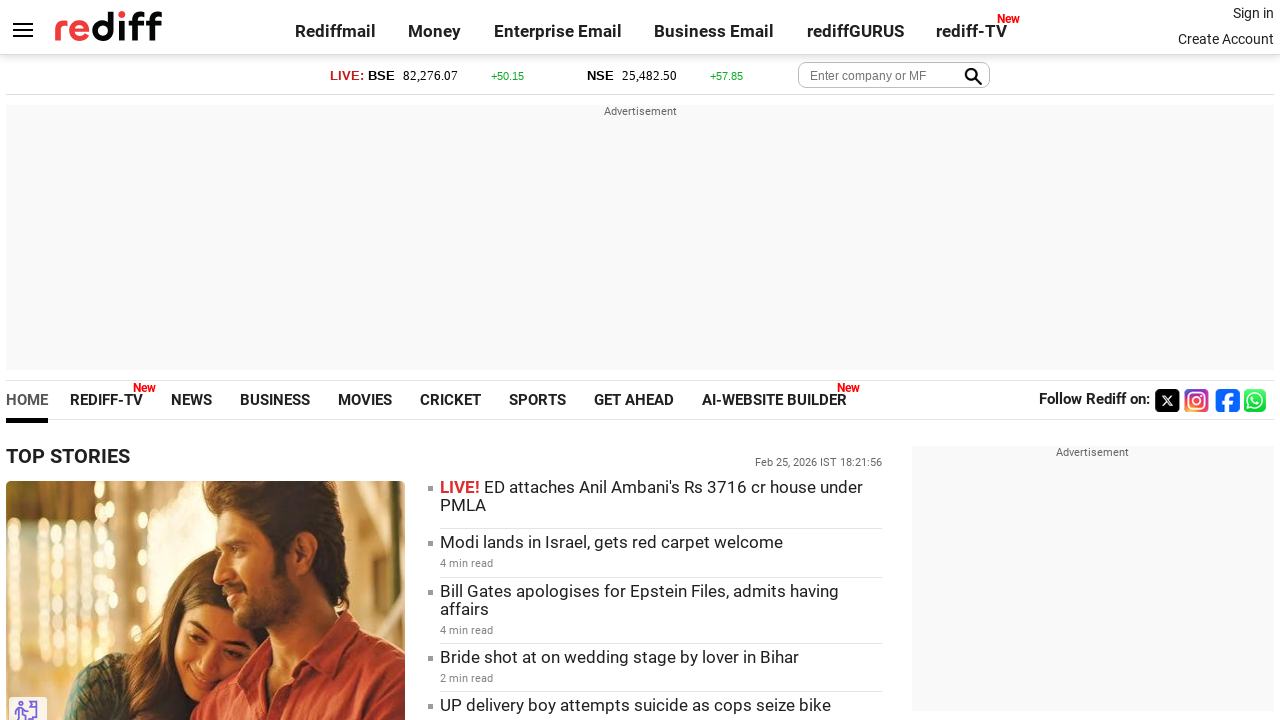